Tests browser navigation functionality by visiting CodePen, then navigating to another website, and using browser back/forward buttons to navigate between pages.

Starting URL: https://codepen.io/pen/

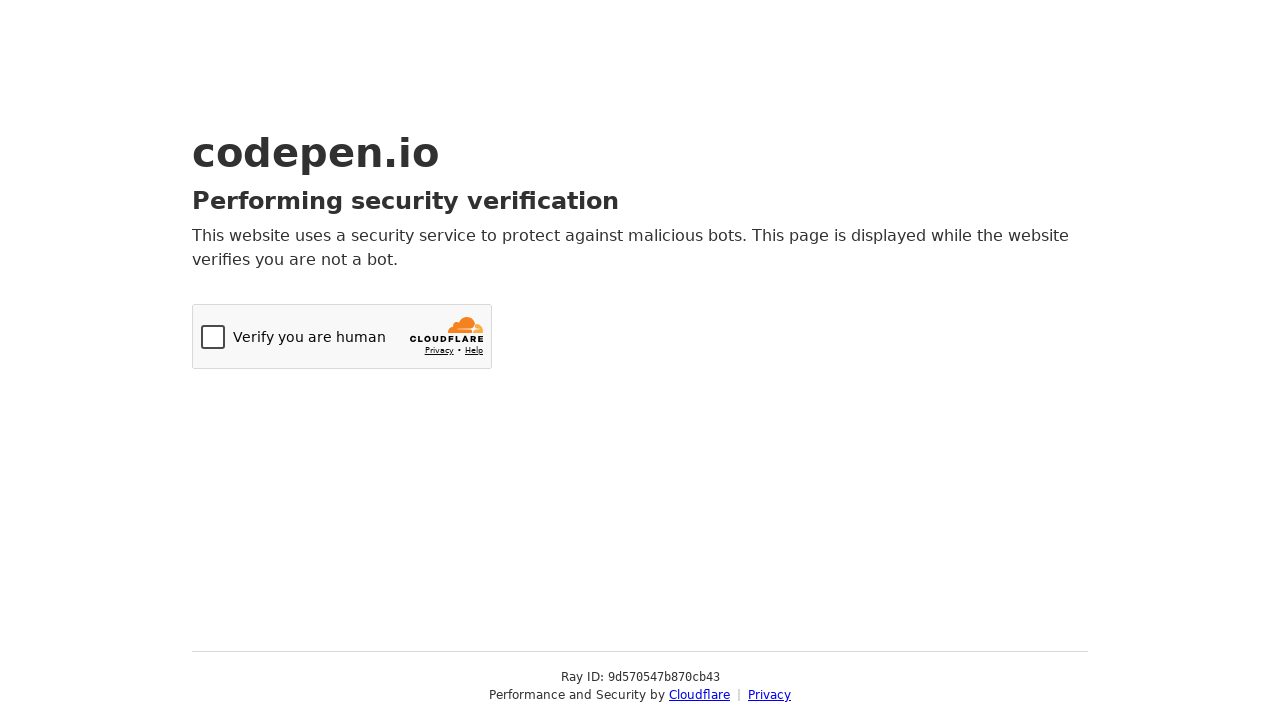

Initial CodePen page loaded
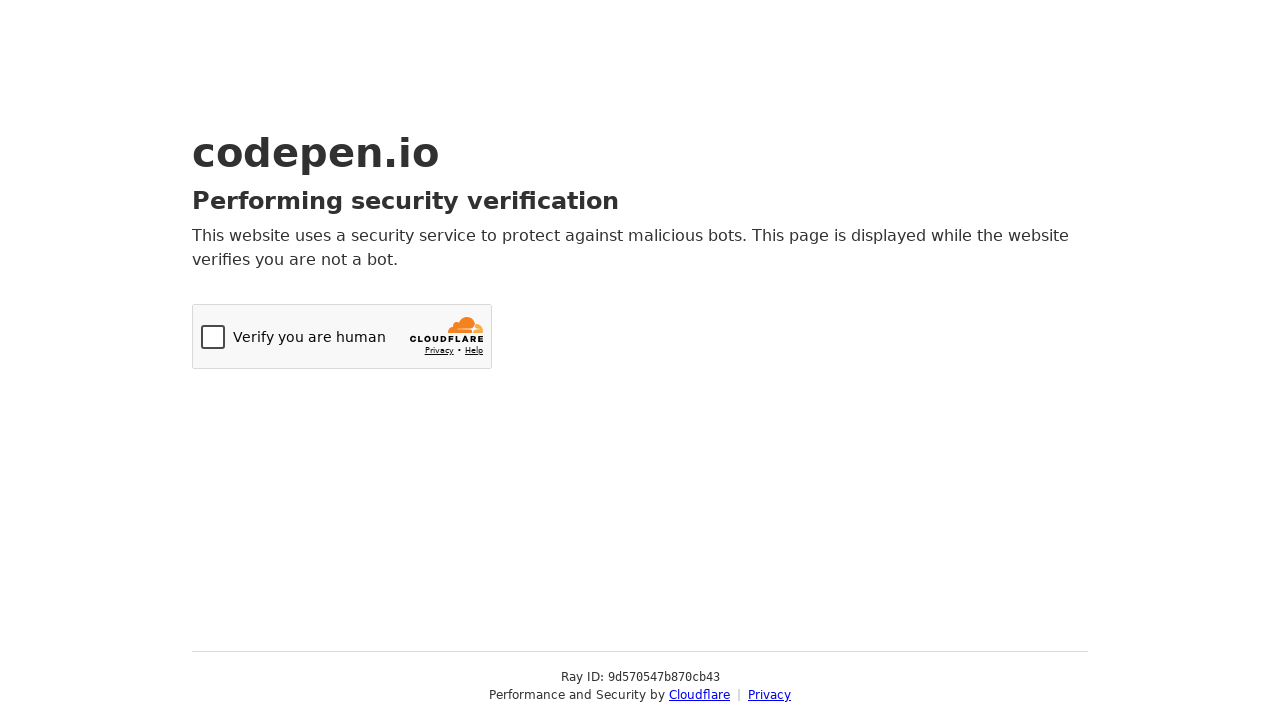

Navigated to college website (bdeb.qc.ca)
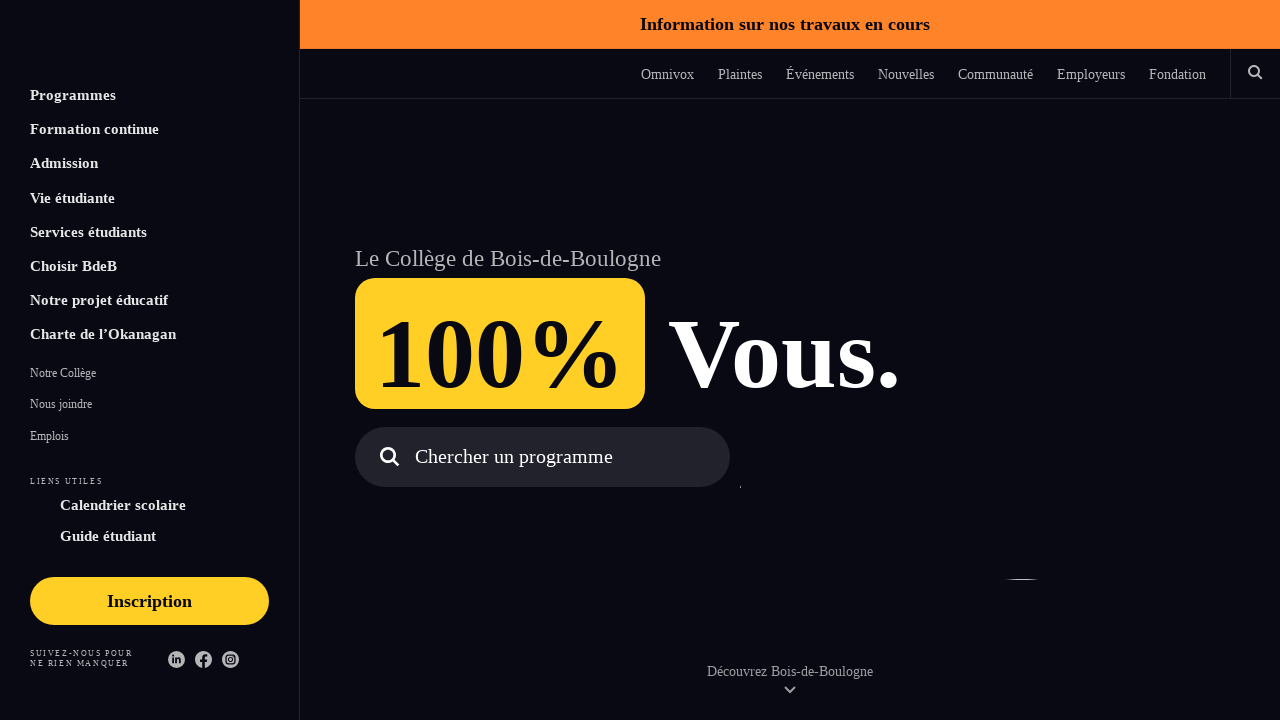

College website page fully loaded
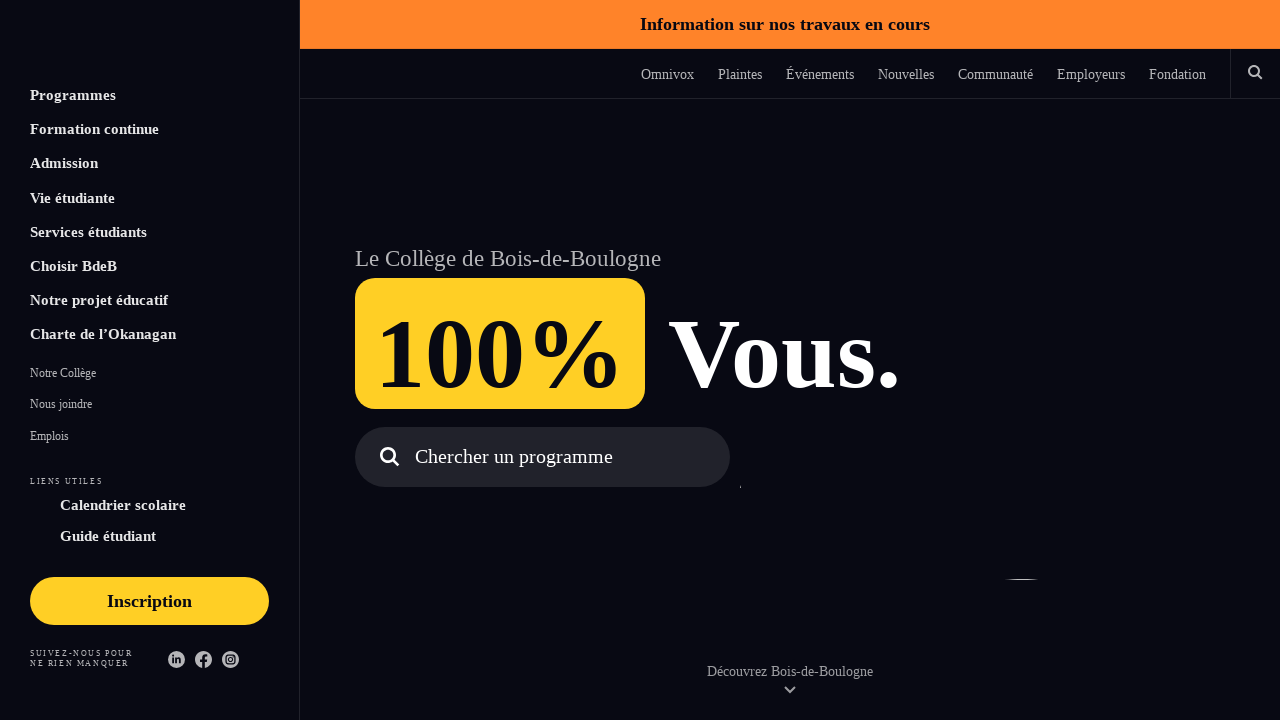

Clicked browser back button to return to CodePen
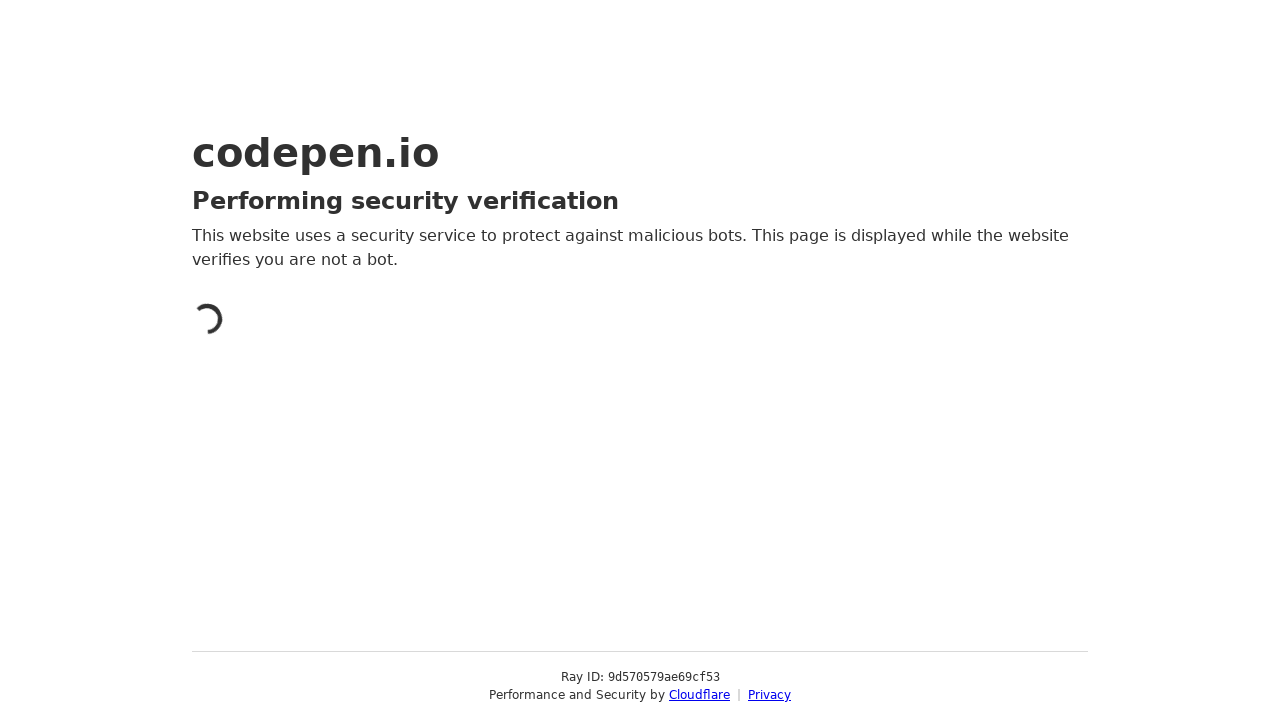

Back navigation completed, CodePen page loaded
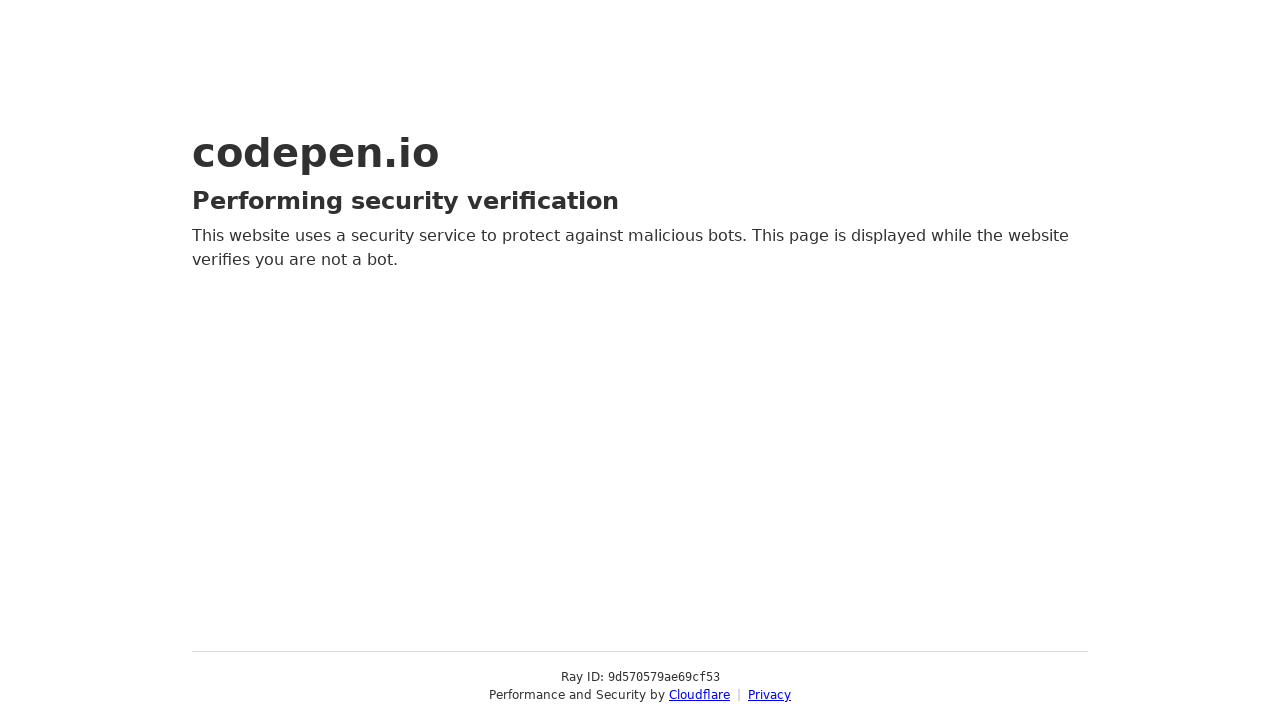

Clicked browser forward button to return to college website
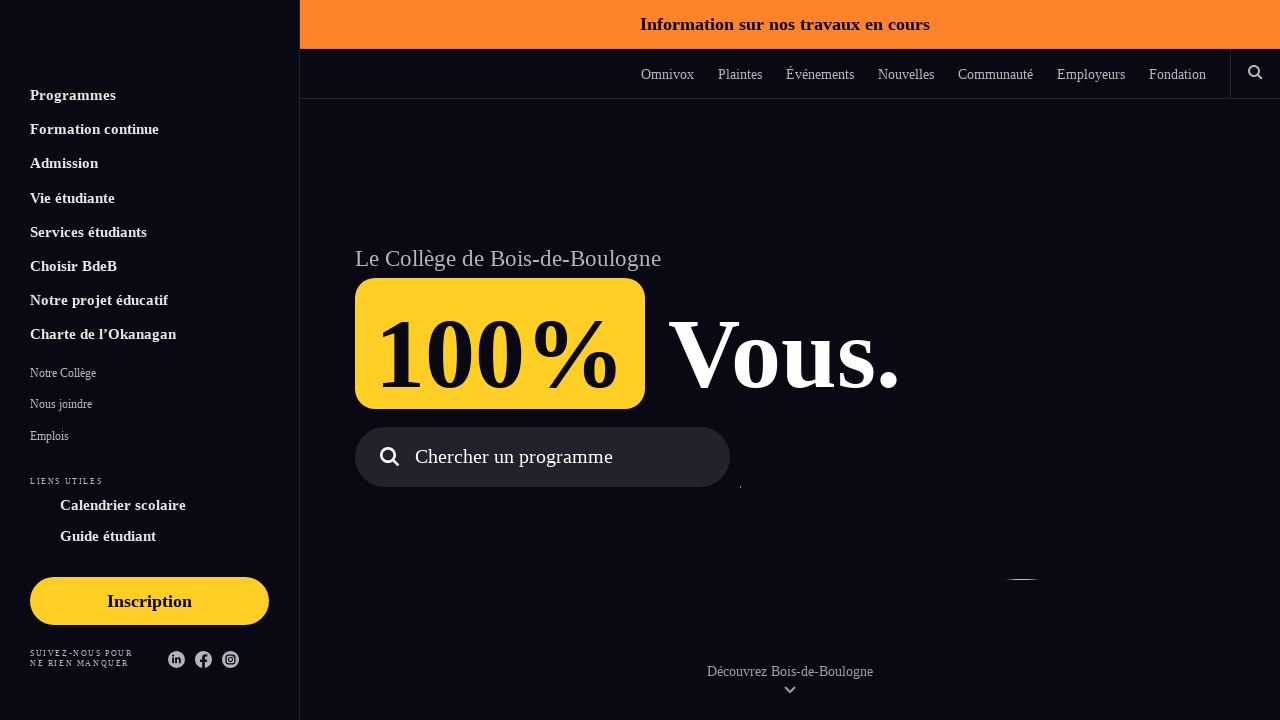

Forward navigation completed, college website page loaded
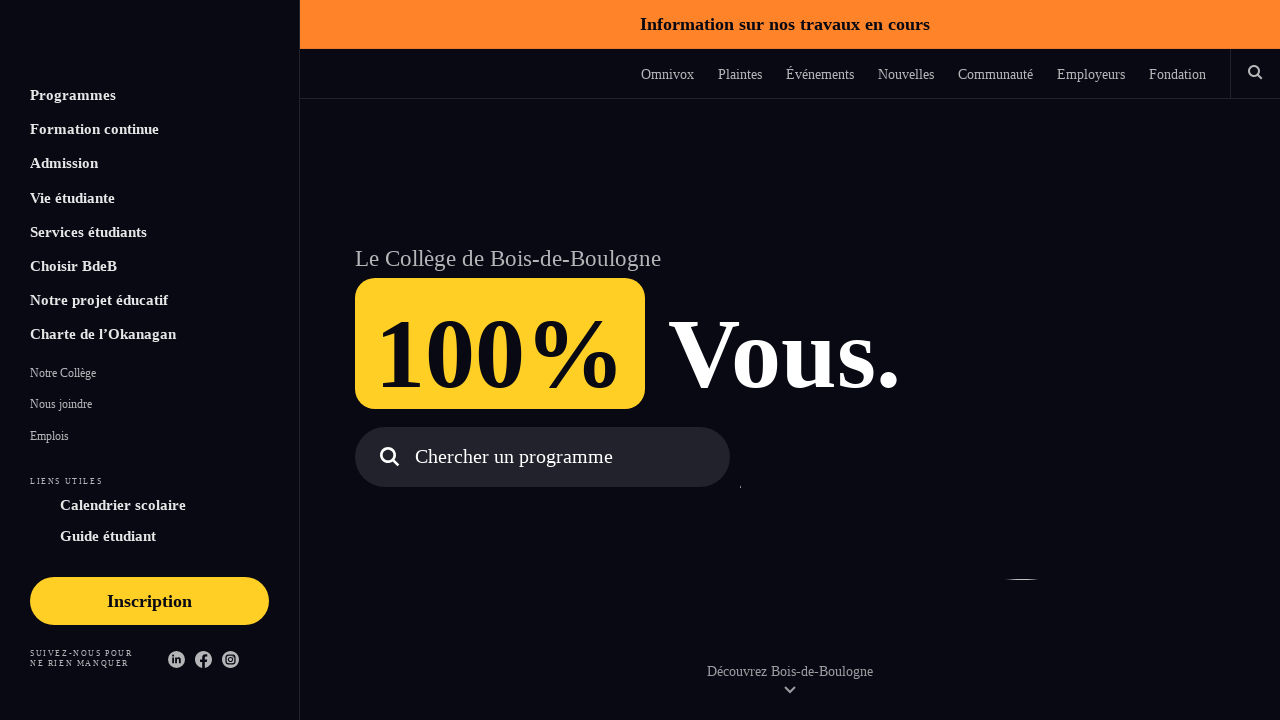

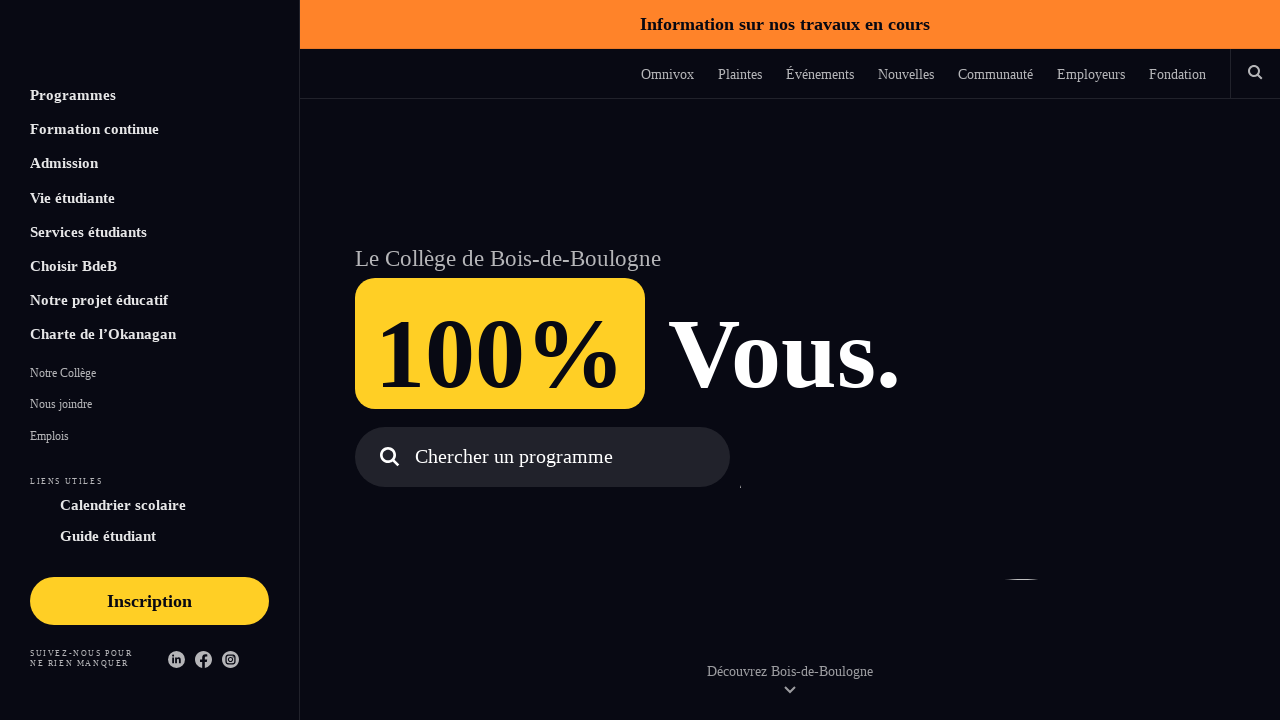